Tests a multi-level dropdown menu by clicking the dropdown button, hovering through nested menu levels, and clicking on a 4th level option.

Starting URL: https://qa-practice.netlify.app/dropdowns

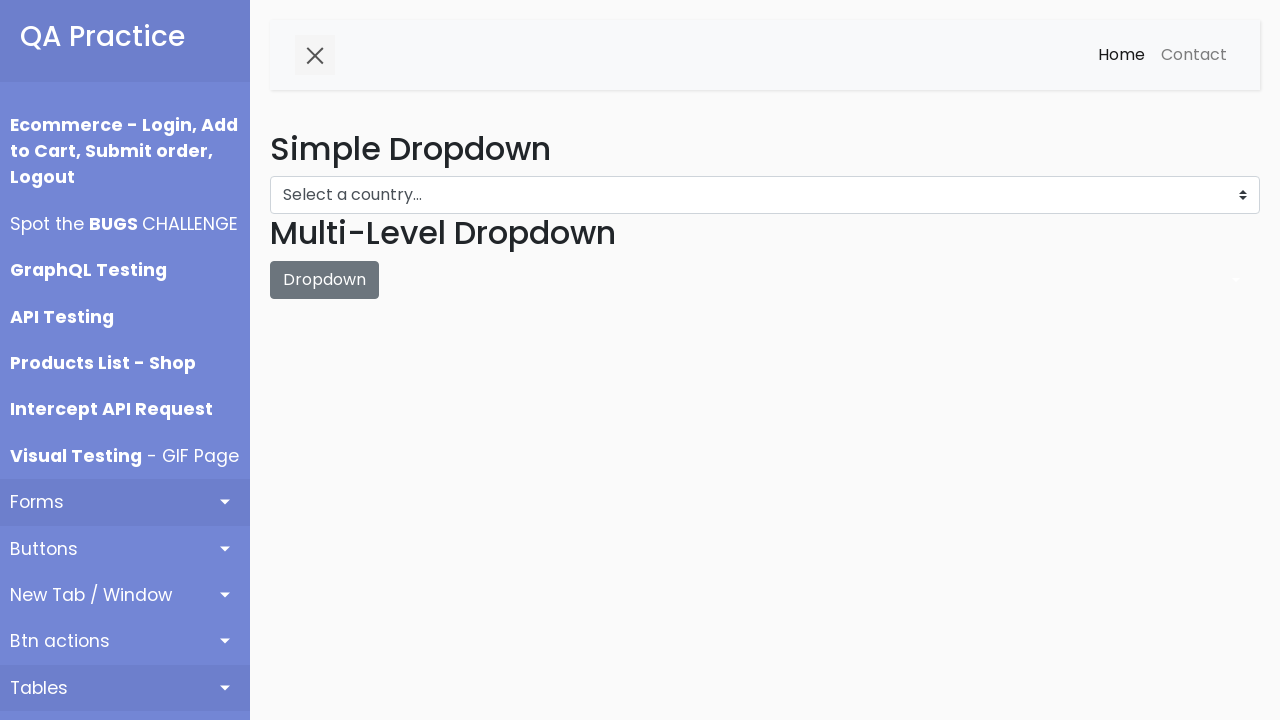

Clicked the multi-level dropdown button at (324, 280) on #multi-level-dropdown-btn
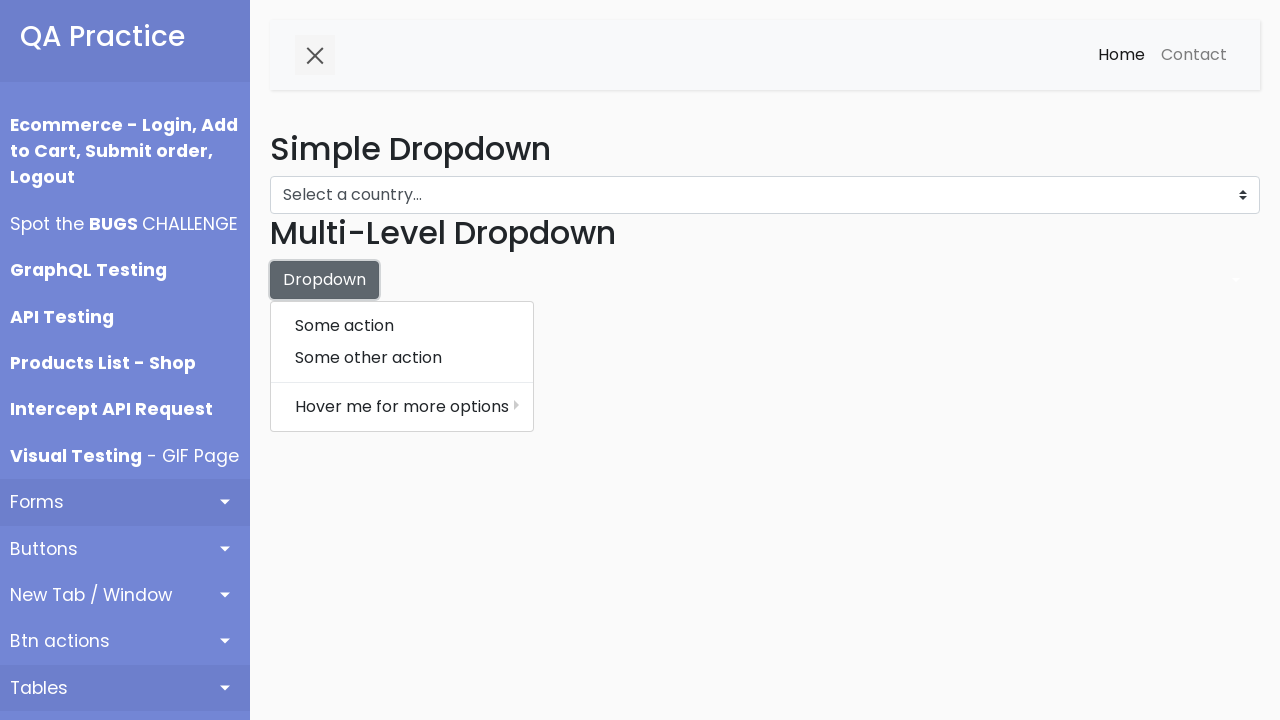

First dropdown menu appeared
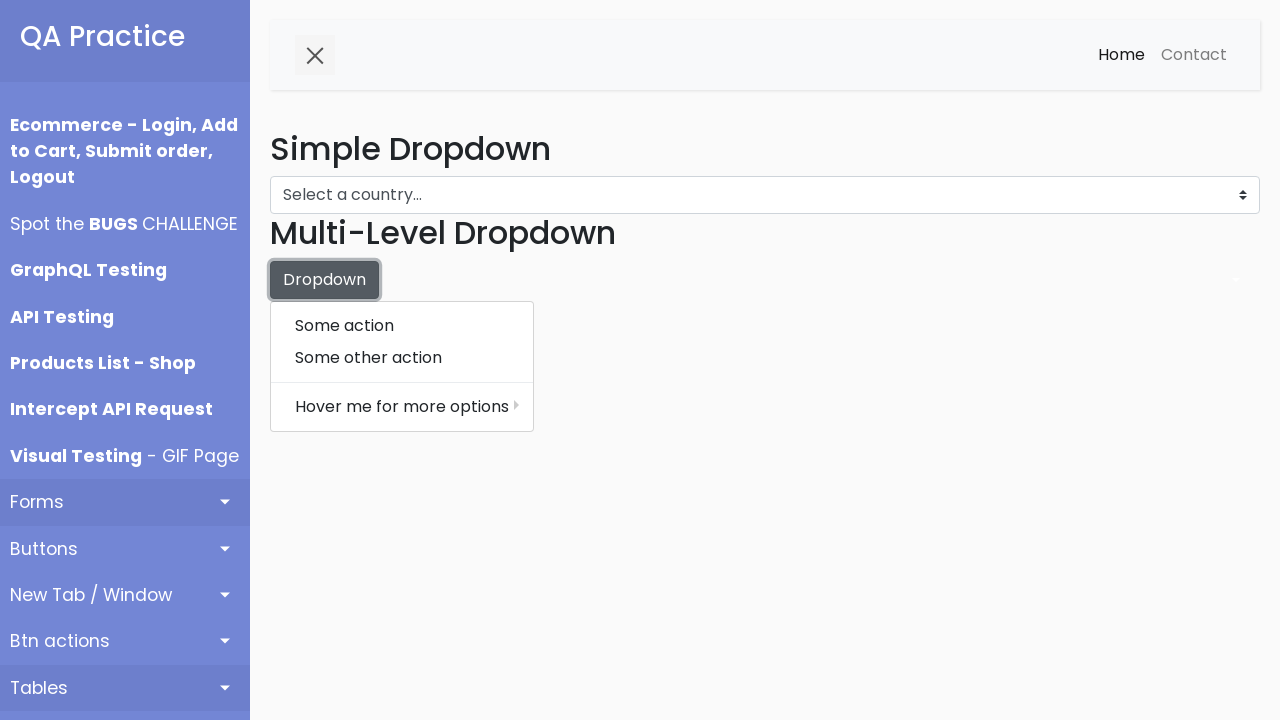

Hovered over 'Hover me for more options' to reveal second level at (402, 407) on xpath=//a[text() = 'Hover me for more options']
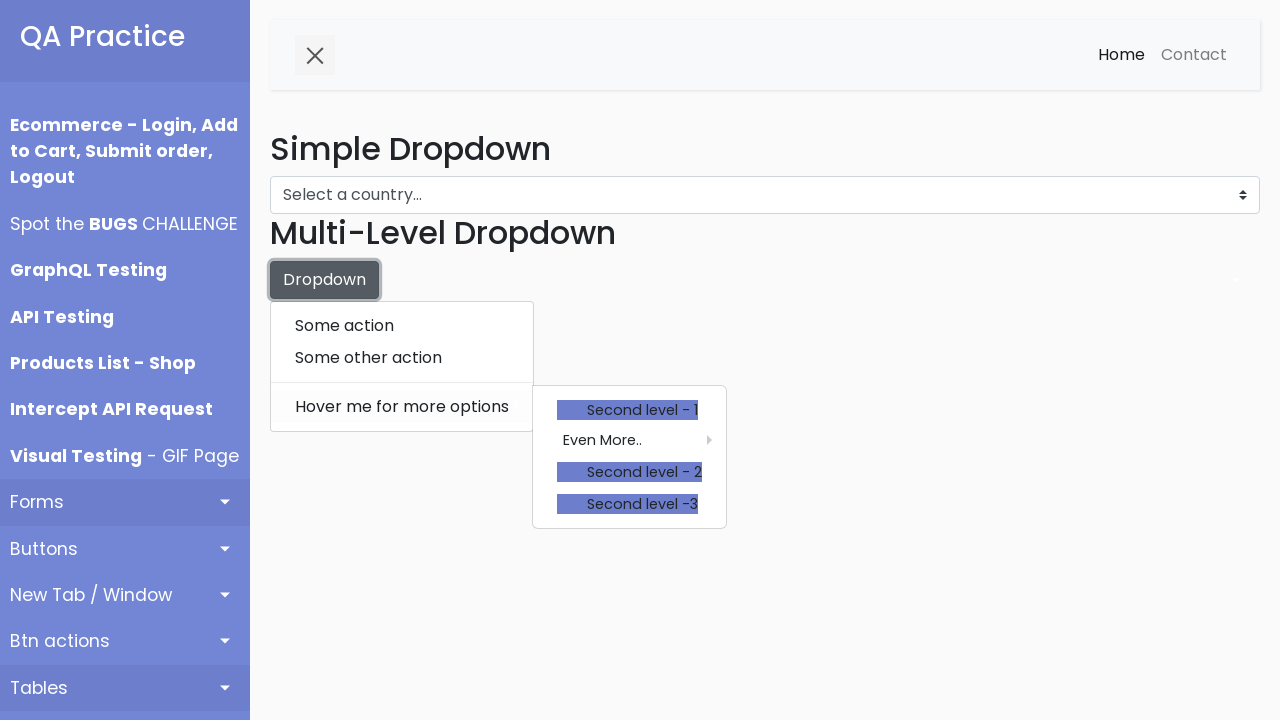

Hovered over 'Even More..' to reveal third level at (630, 441) on xpath=//a[text() = 'Even More..']
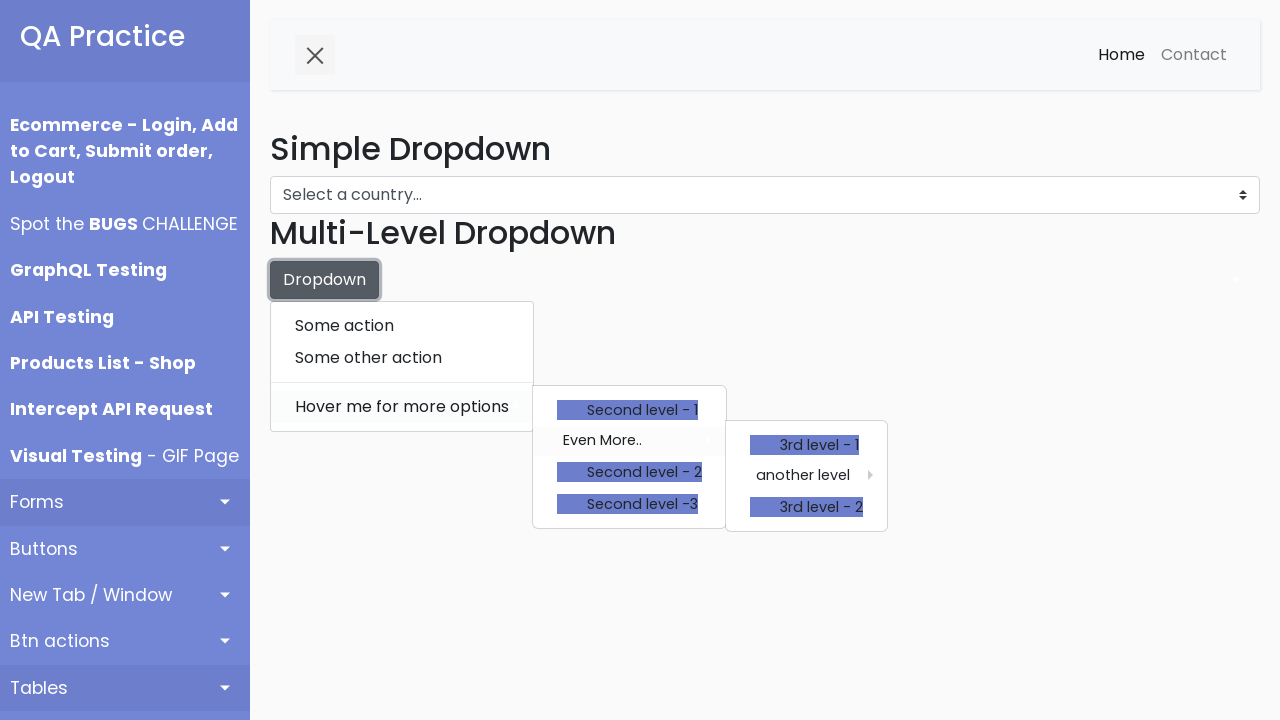

Hovered over 'another level' to reveal fourth level at (806, 476) on xpath=//a[text() = 'another level']
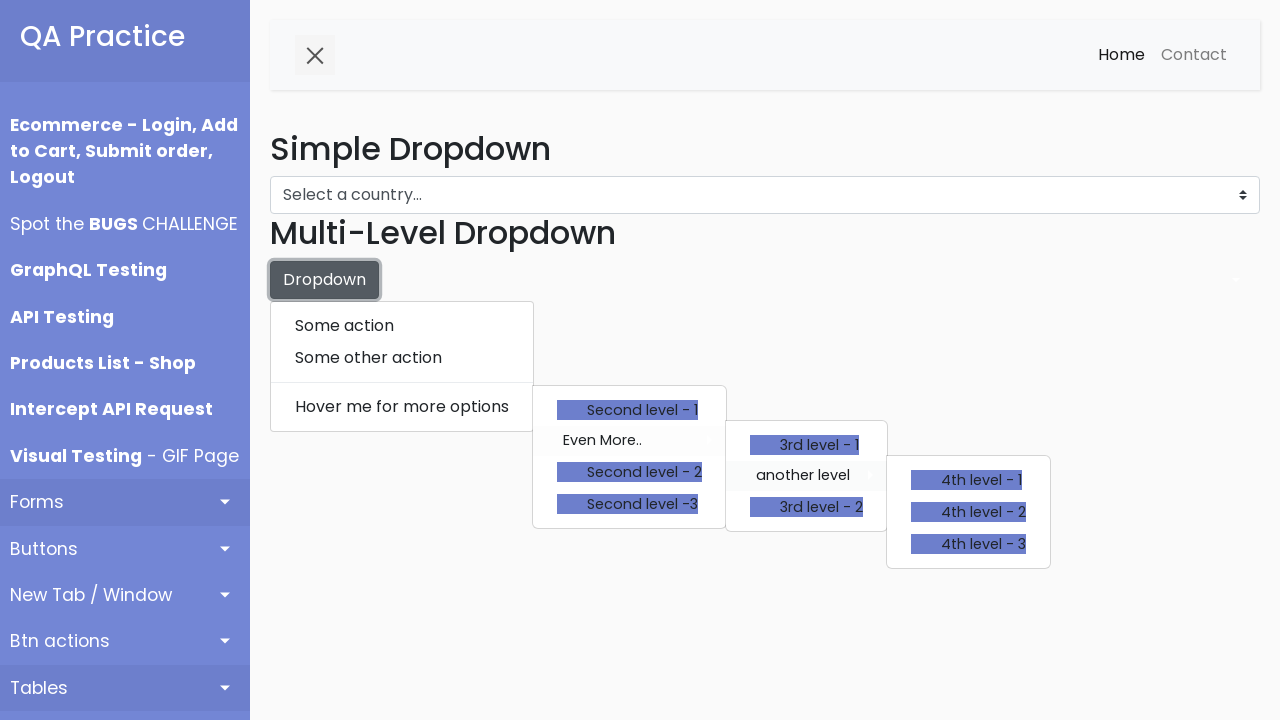

Clicked on '4th level - 2' option at (984, 512) on xpath=//a[text() = '4th level - 2']
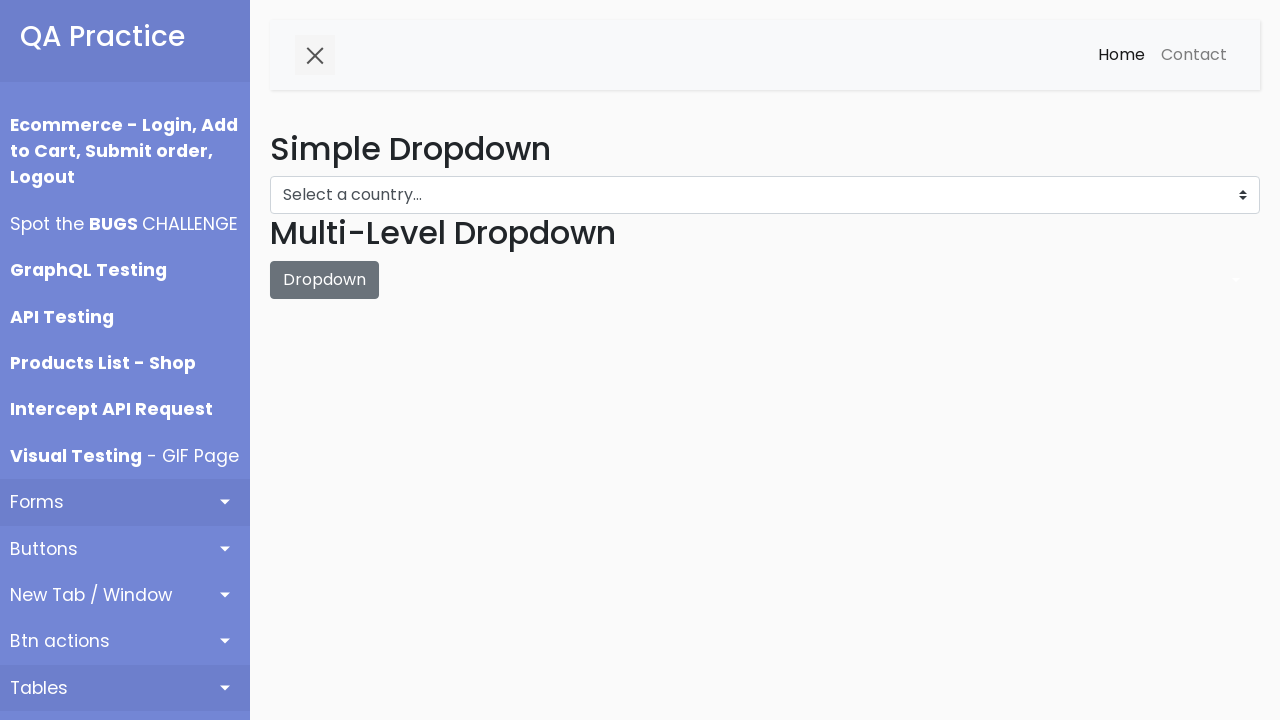

Waited 1 second to see the result
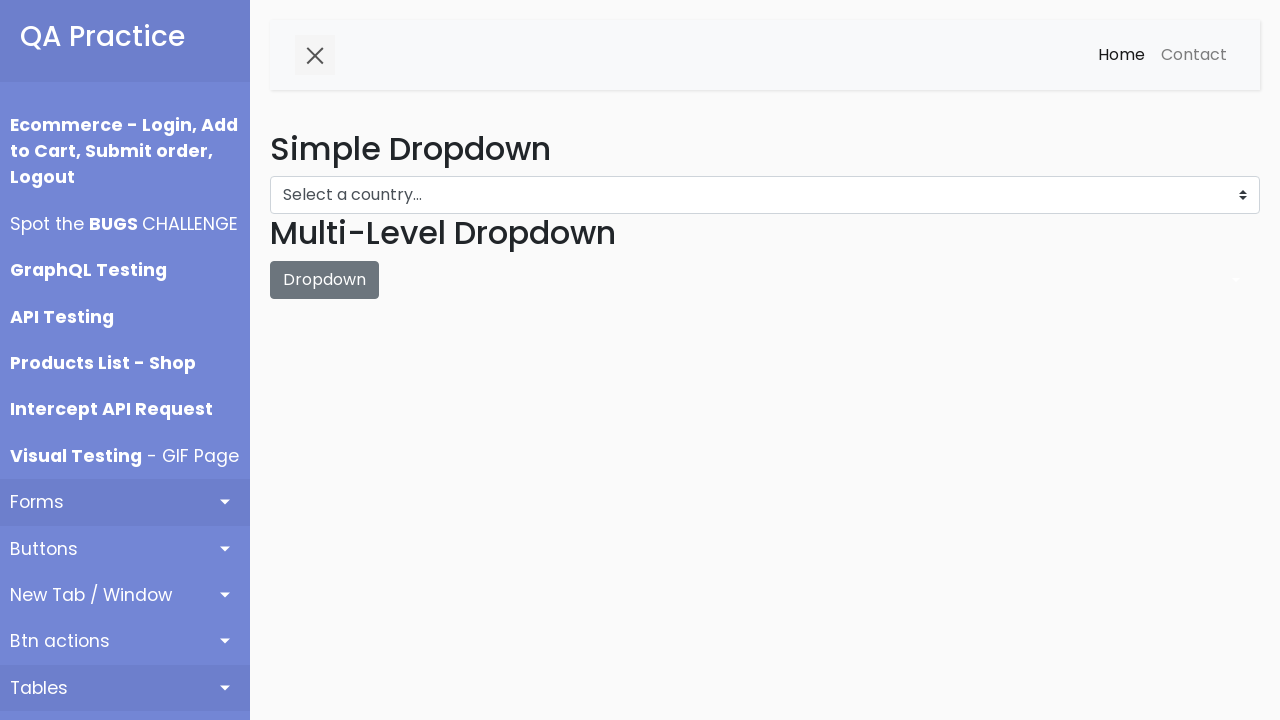

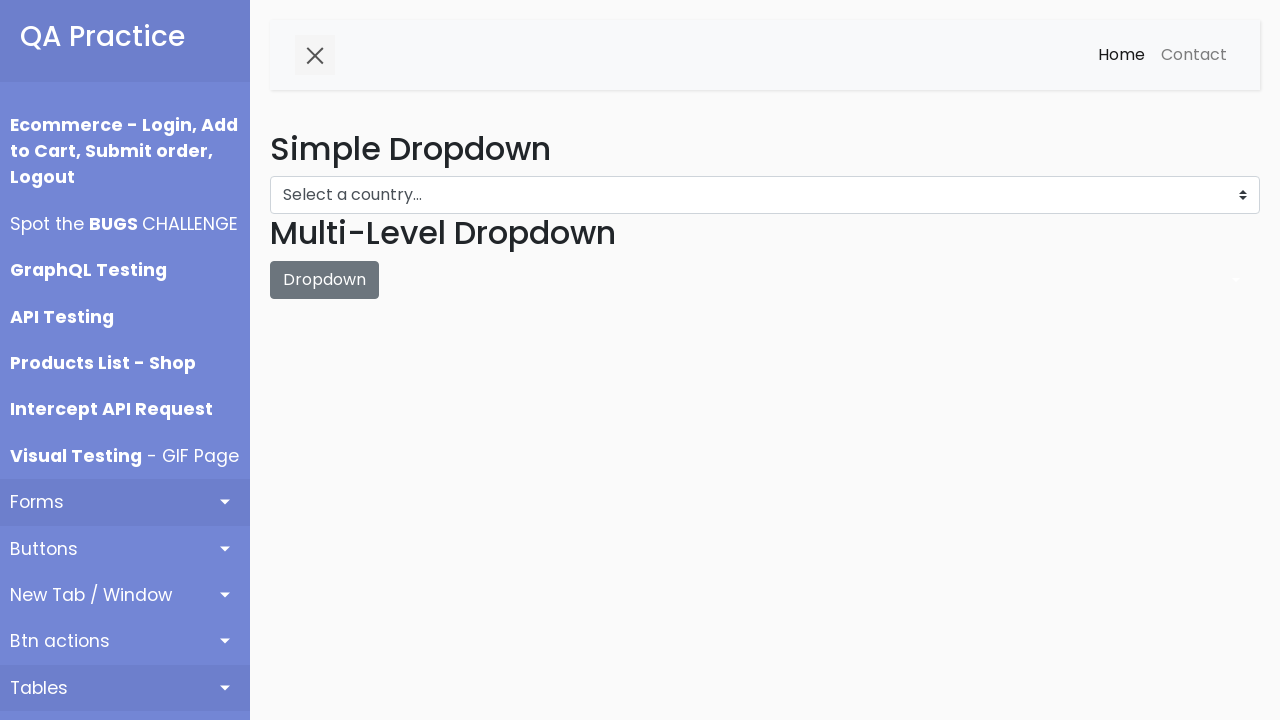